Tests the Zetamac arithmetic game interface by clicking the start button, waiting for a problem to display, and entering an answer into the input field.

Starting URL: https://arithmetic.zetamac.com/

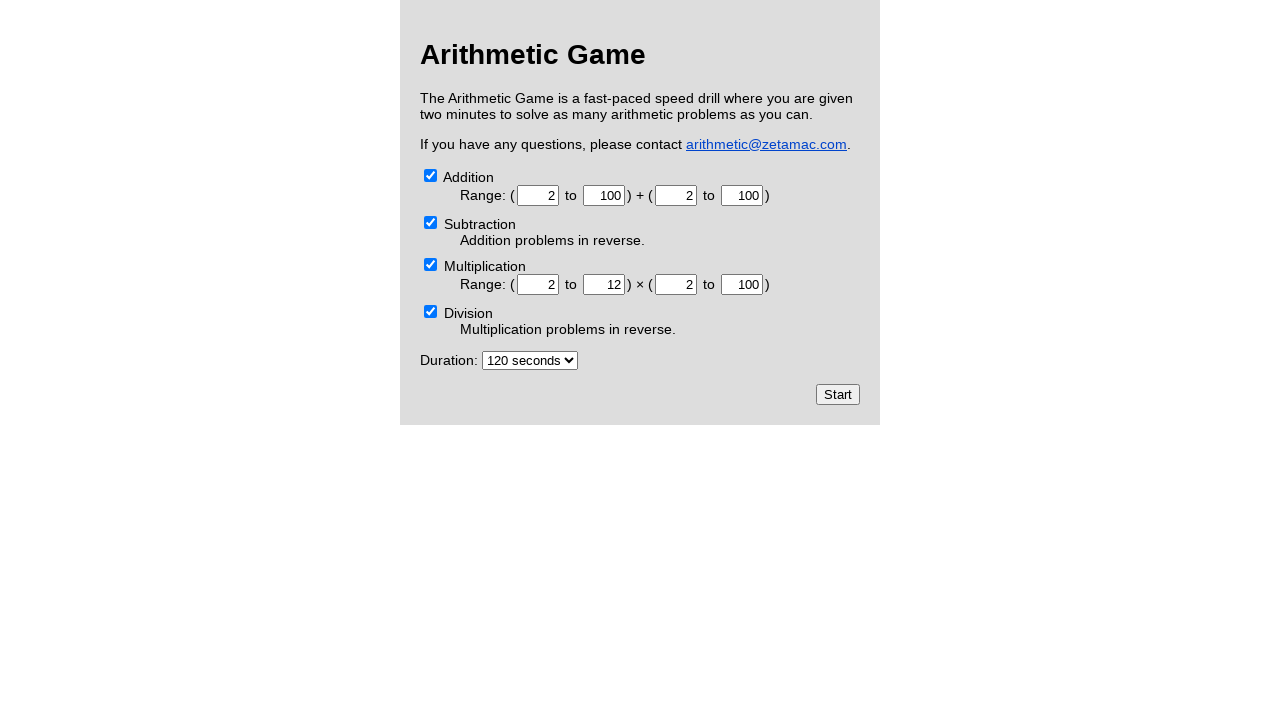

Waited for start button to be visible
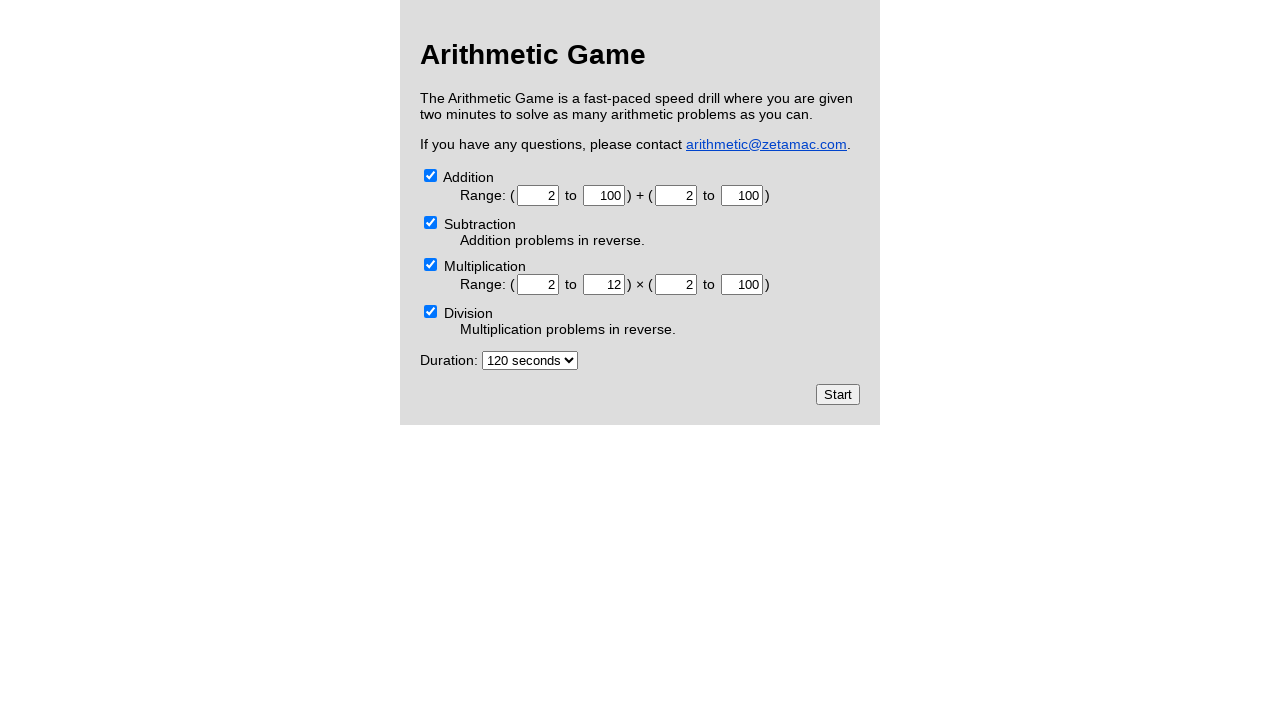

Clicked the start button to begin the game at (838, 394) on xpath=//*[@id="welcome"]/form/input
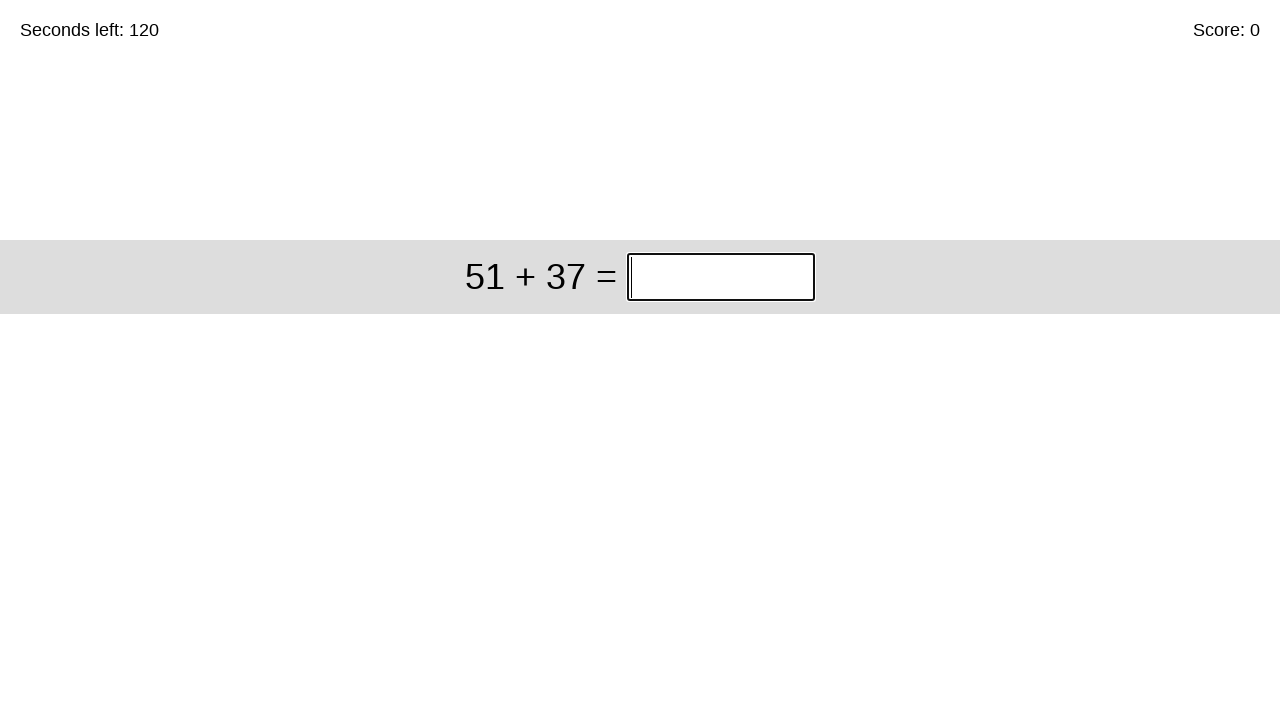

Waited for arithmetic problem to display
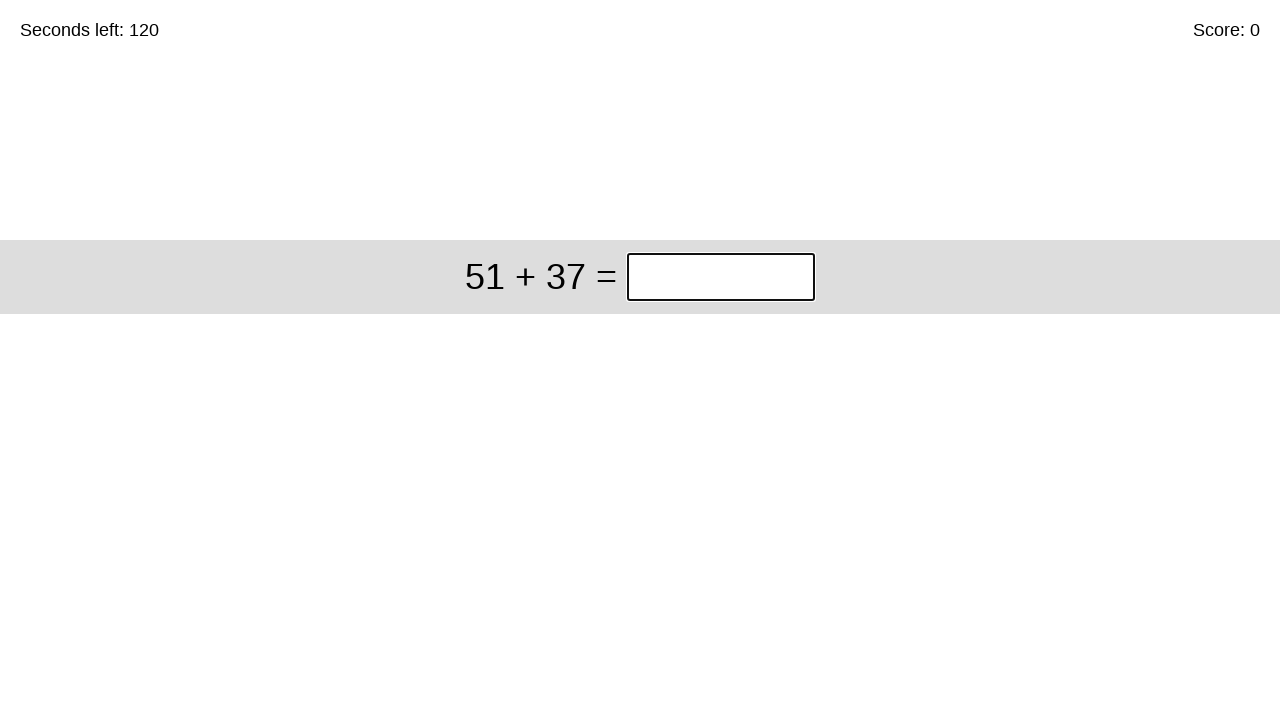

Waited for answer input field to be visible
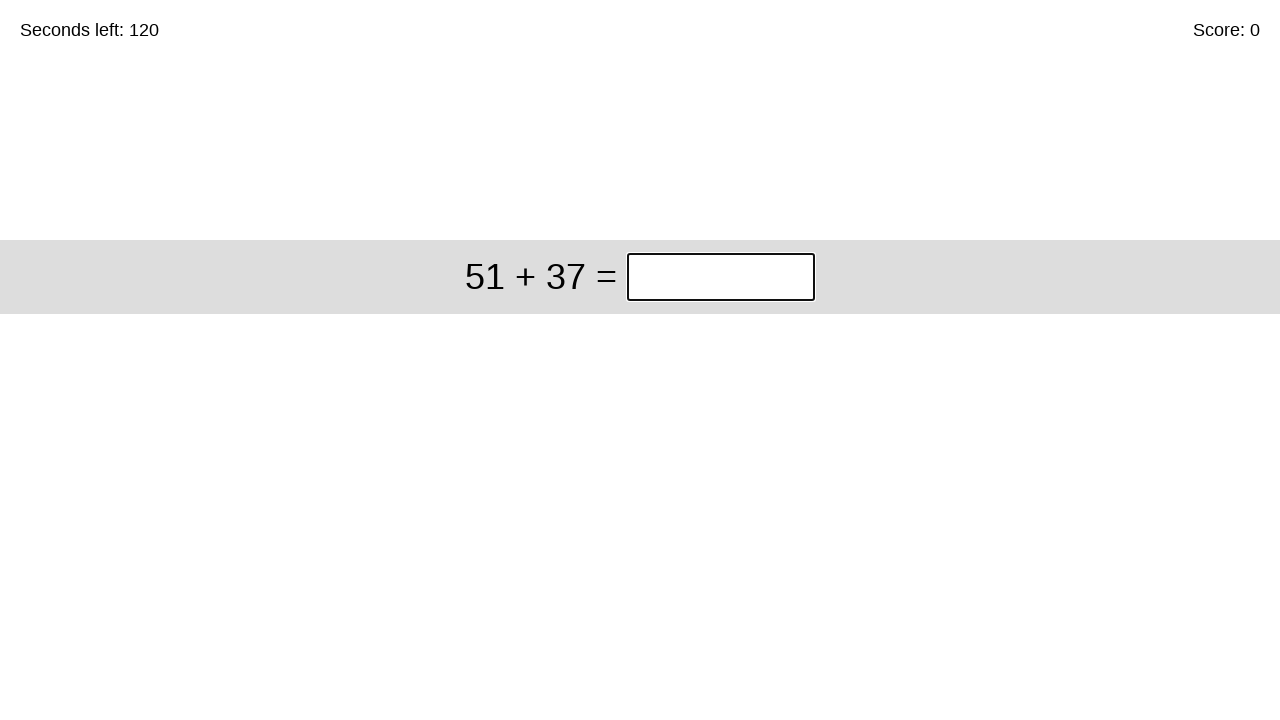

Entered answer '42' into the input field on xpath=//*[@id="game"]/div/div[1]/input
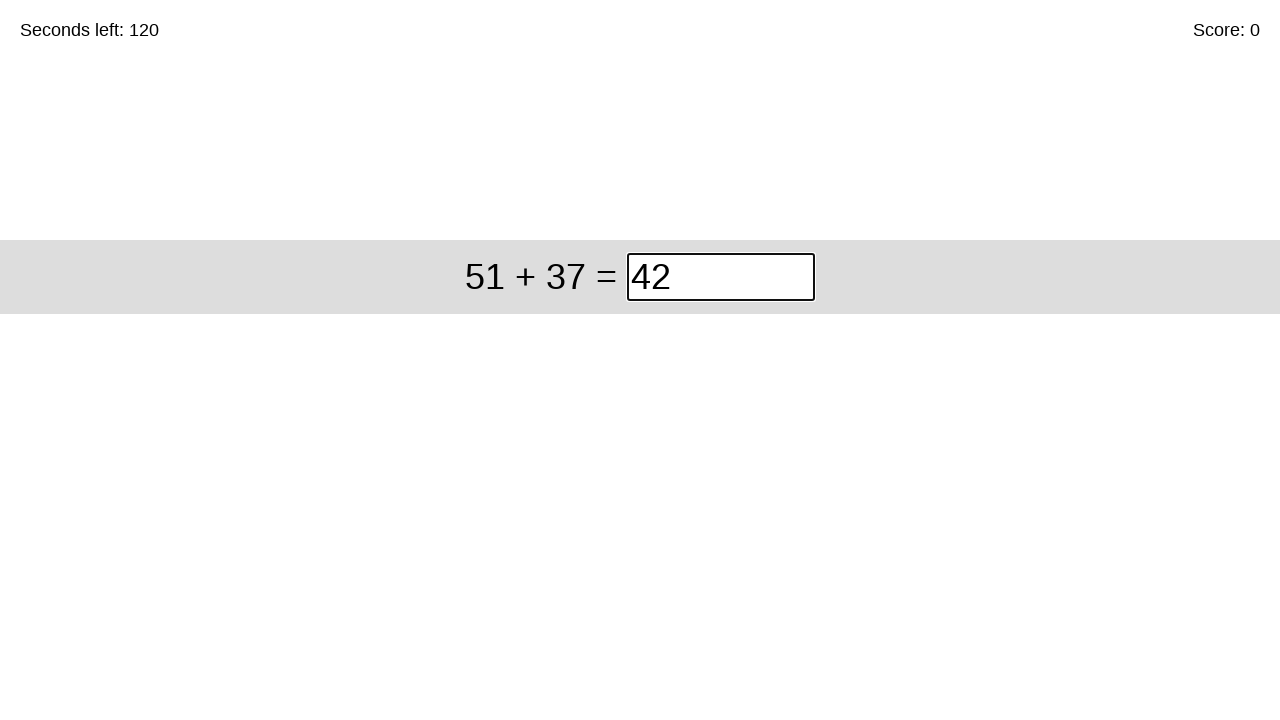

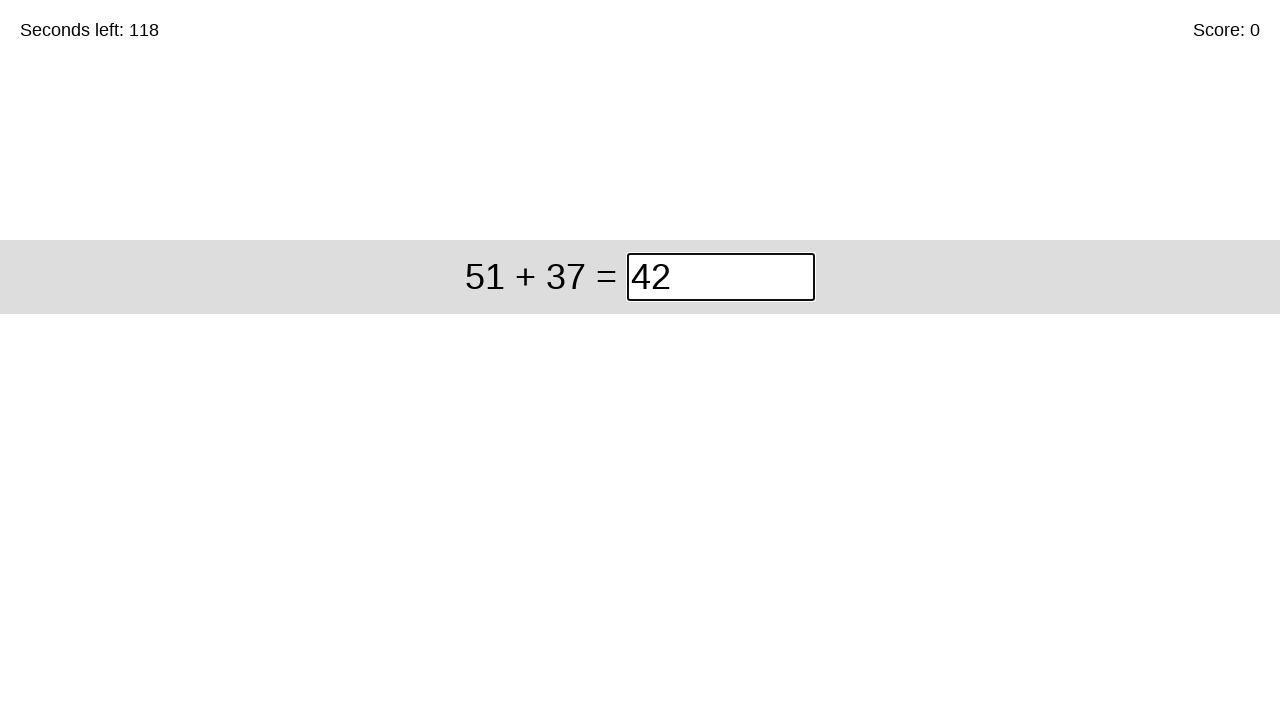